Tests various text input field interactions including entering text, appending text, clearing fields, using keyboard keys, and interacting with sliders

Starting URL: https://leafground.com/input.xhtml

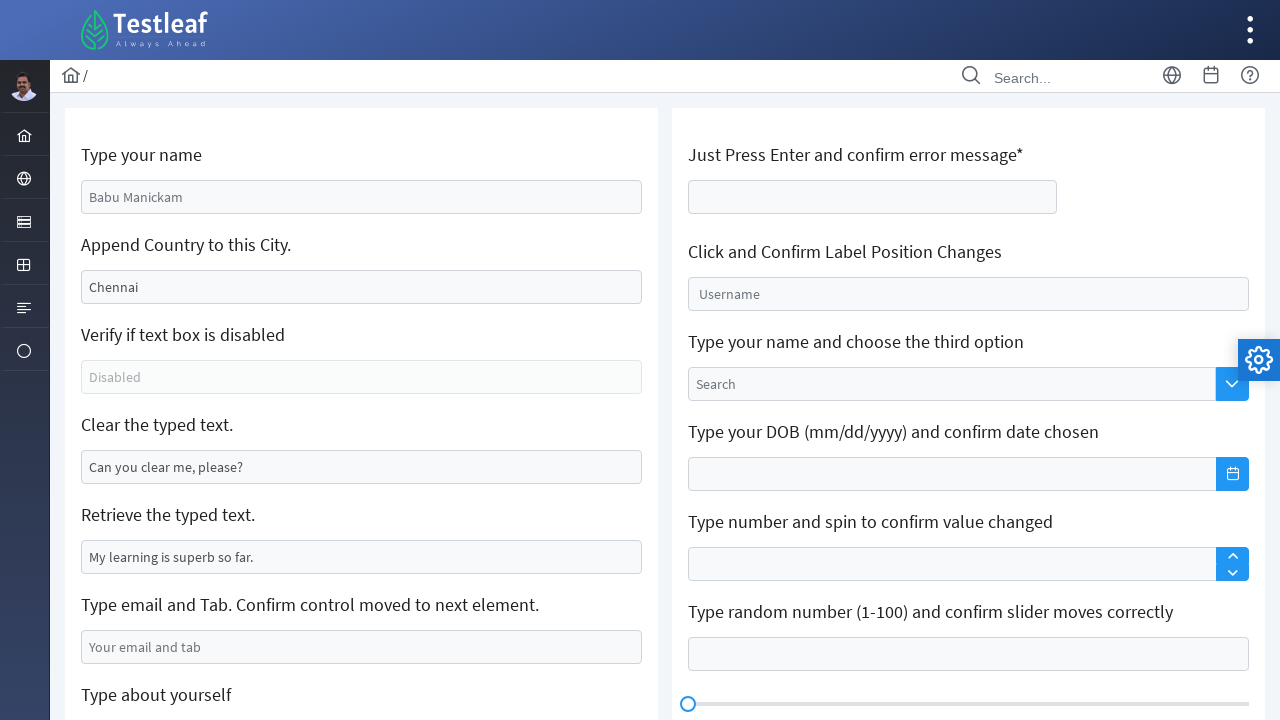

Entered 'Prem Sundar' in the name textbox on #j_idt88\:name
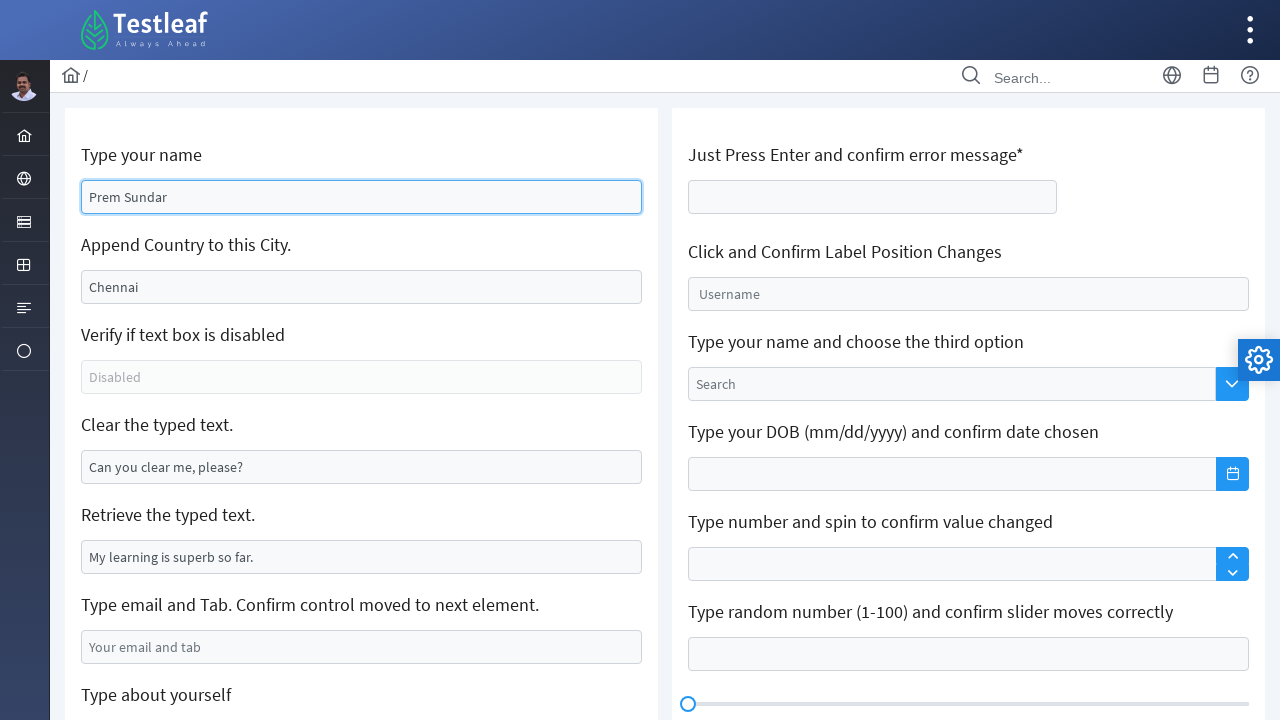

Appended 'City' text to the field on #j_idt88\:j_idt91
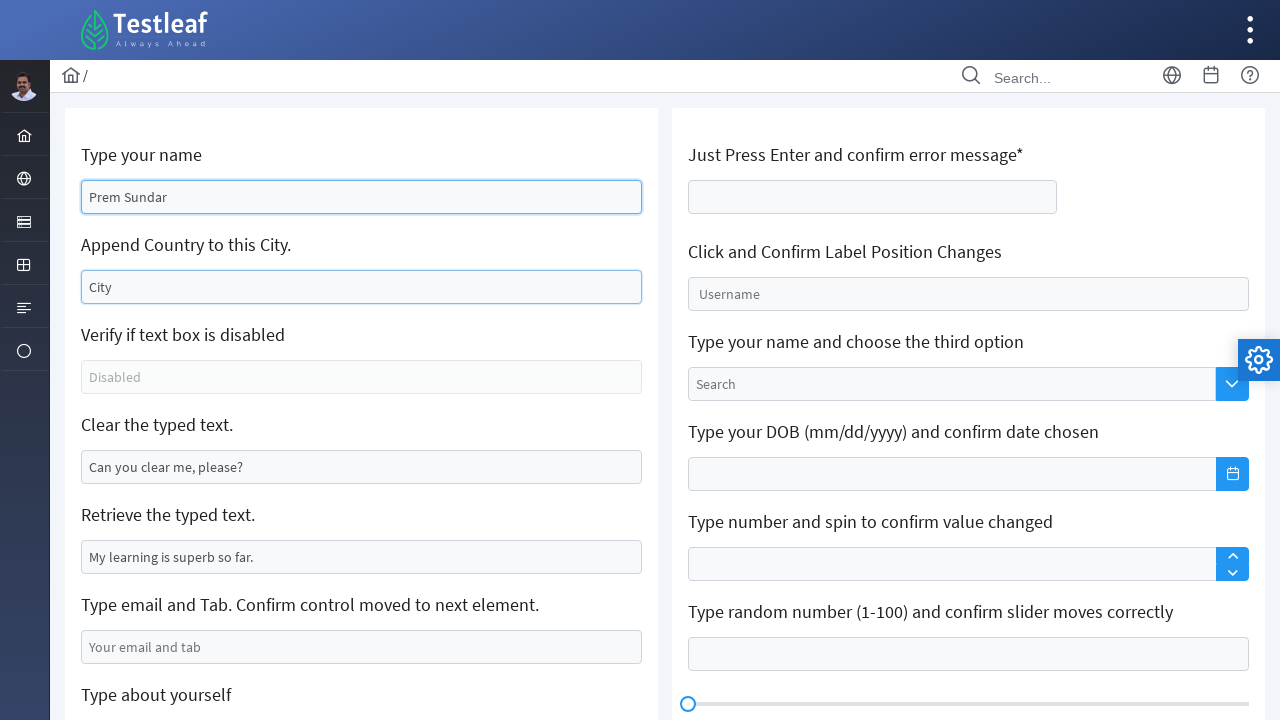

Cleared the contents of the textbox on [name='j_idt88:j_idt95']
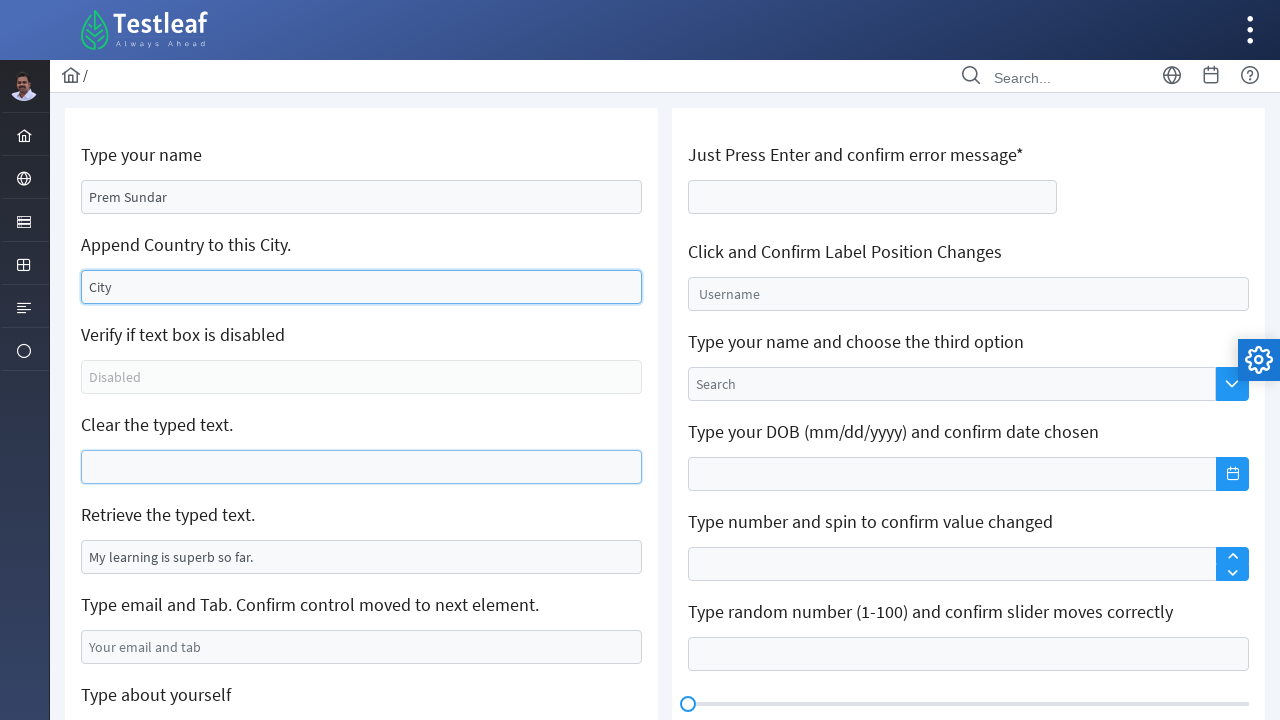

Entered email address 'premsundr@gmail.com' in the email field on [name='j_idt88:j_idt99']
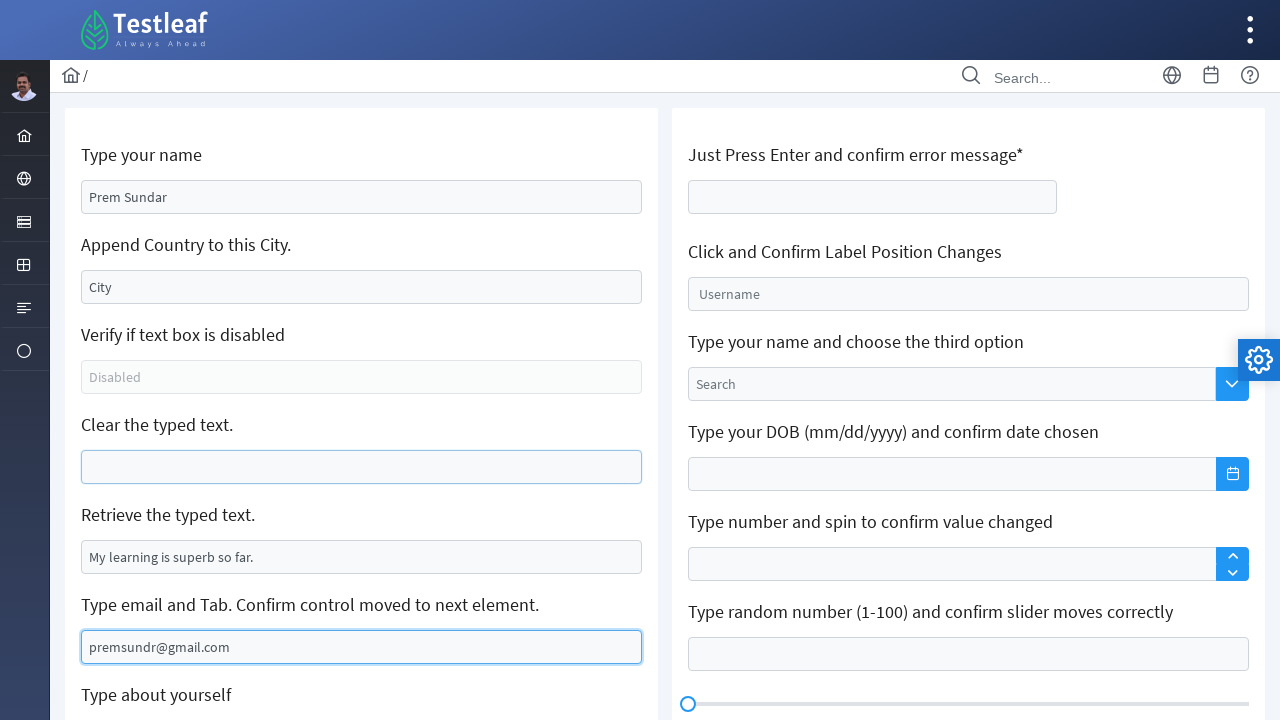

Pressed Tab key to move to the next field on [name='j_idt88:j_idt99']
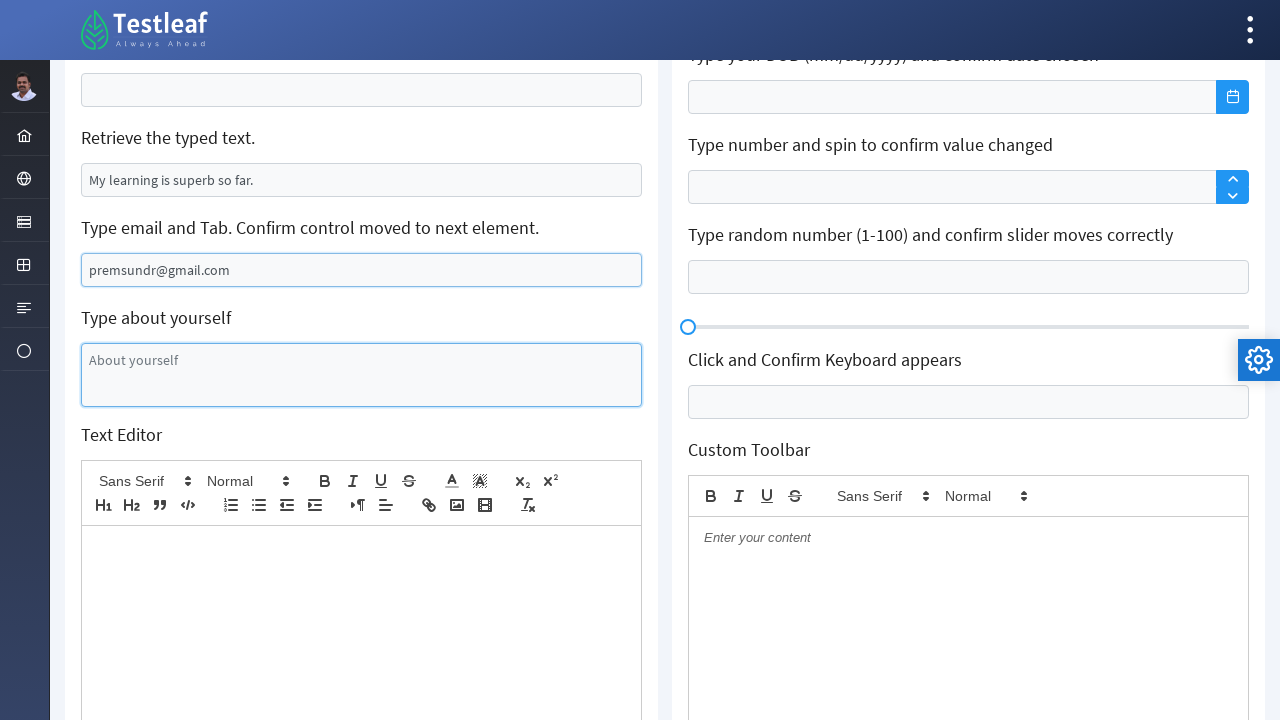

Pressed Enter key on the age field on [name='j_idt106:thisform:age']
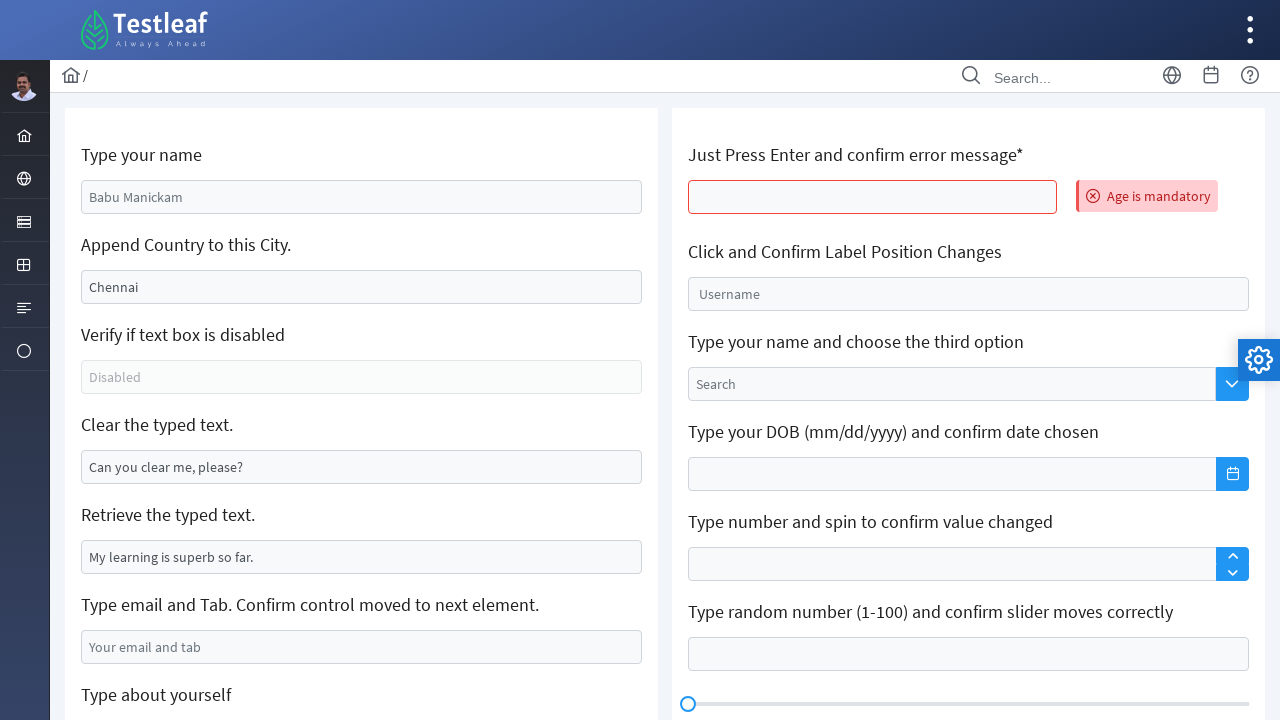

Set slider value to 25 on #j_idt106\:slider
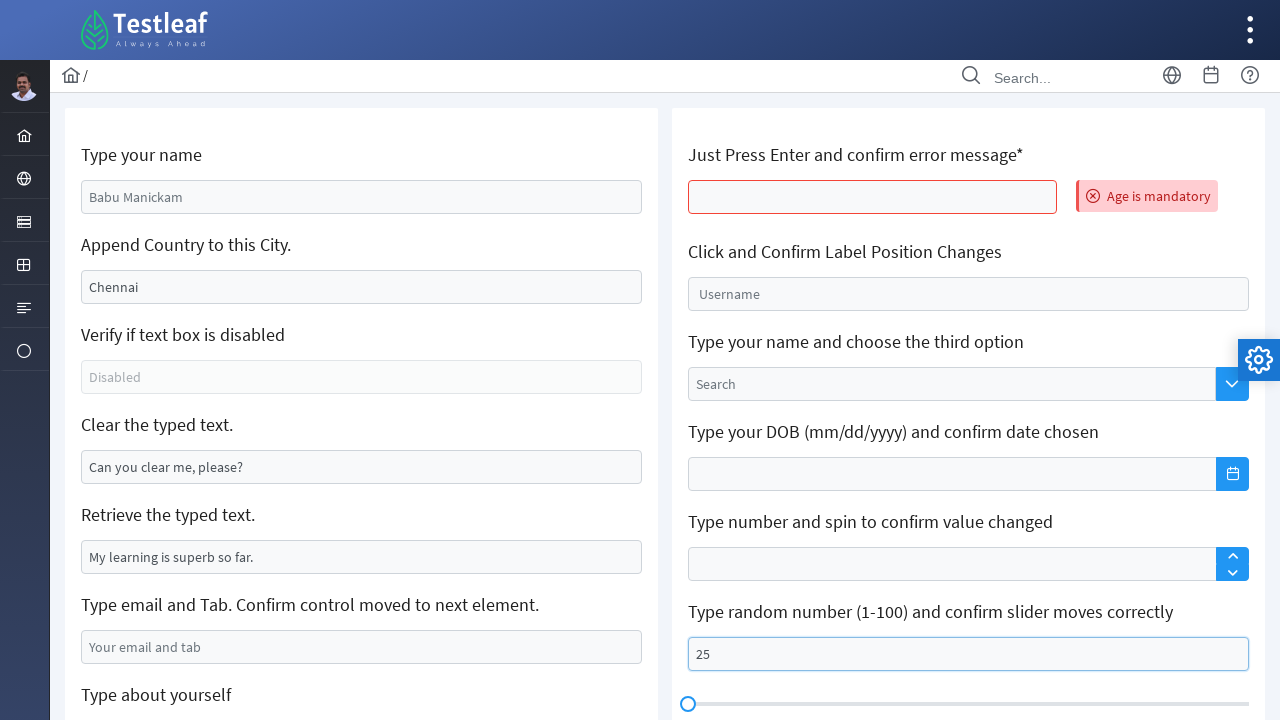

Clicked on the float input field at (968, 294) on #j_idt106\:float-input
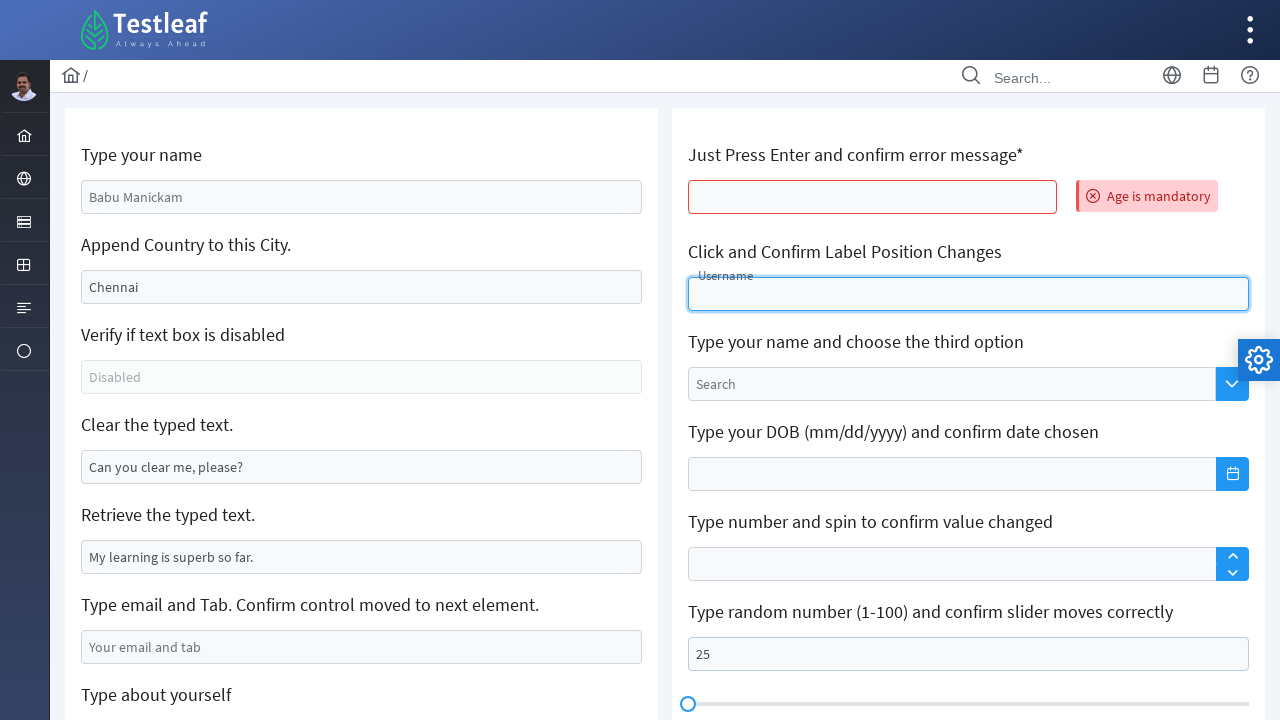

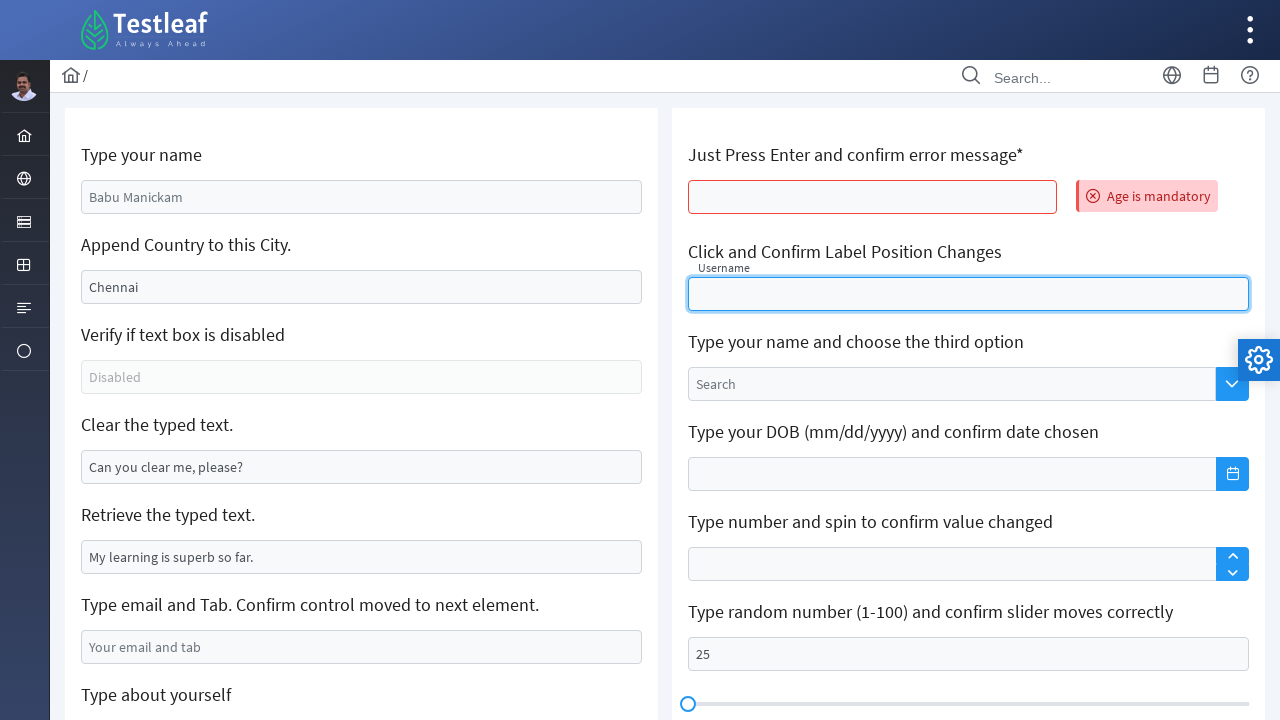